Tests SVG map interaction by navigating to an India map page and clicking on the Tripura state element within the SVG.

Starting URL: https://www.amcharts.com/svg-maps/?map=india

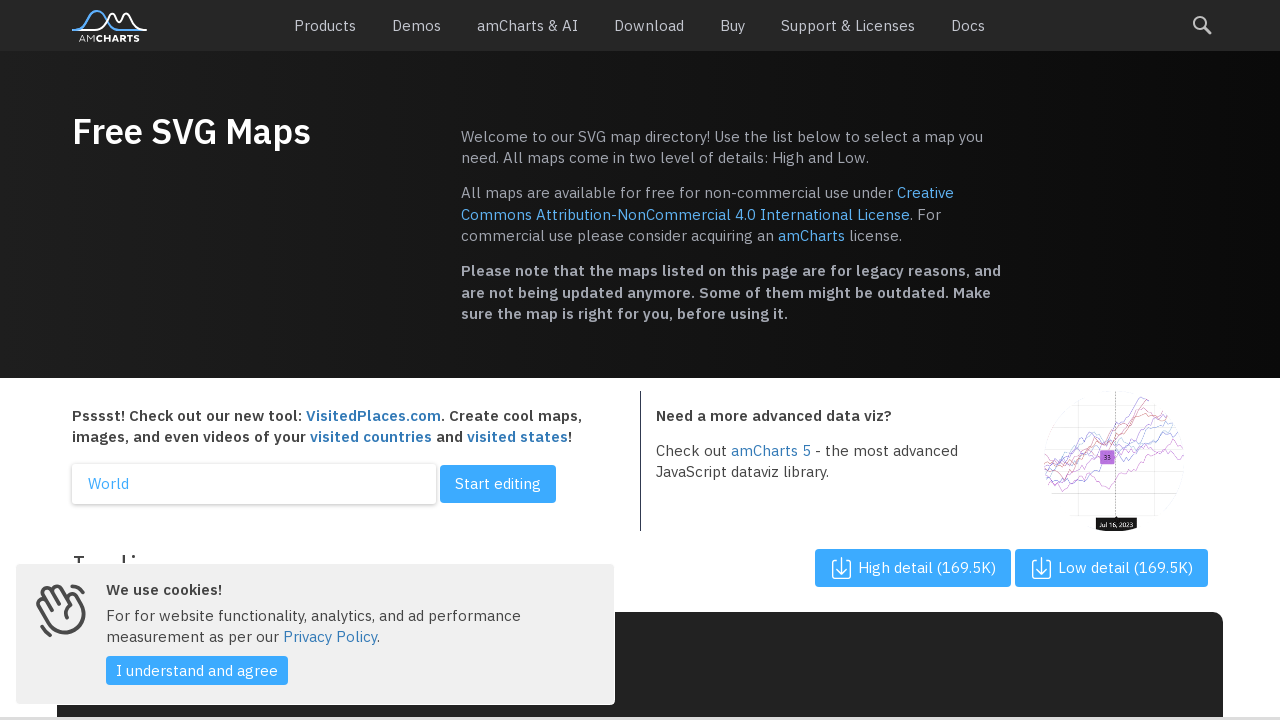

Navigated to India SVG map page
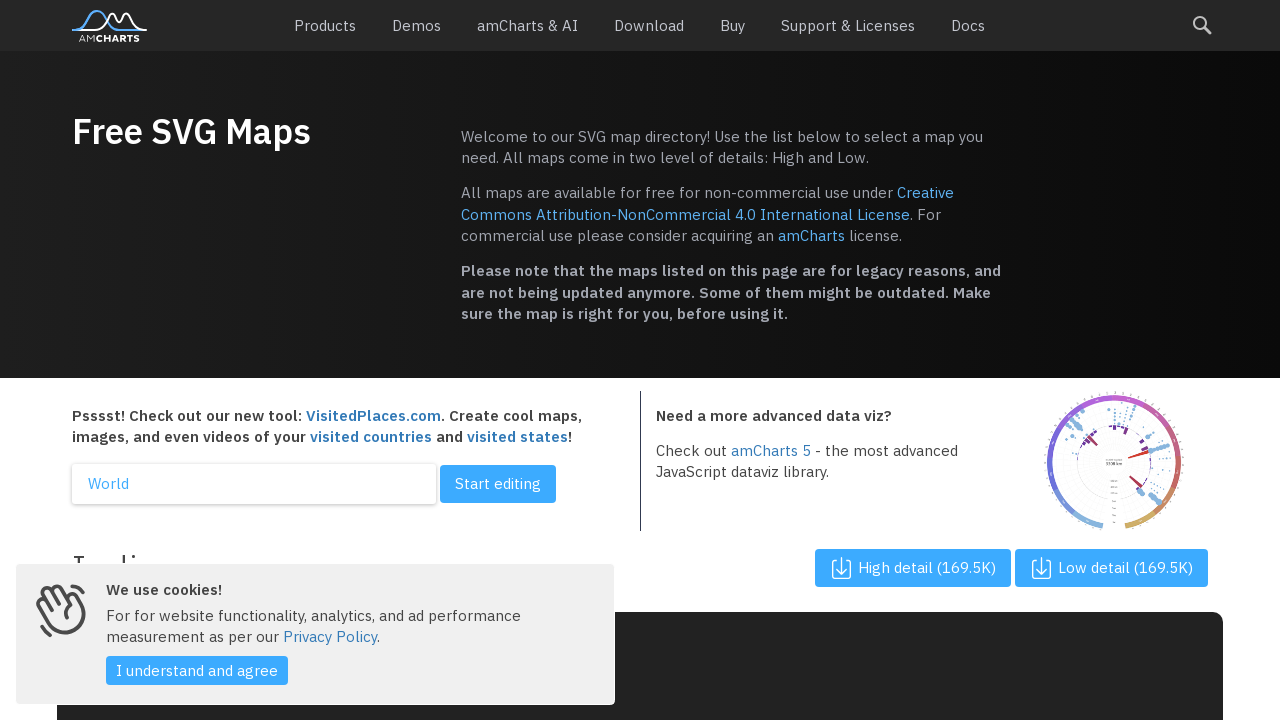

SVG map loaded
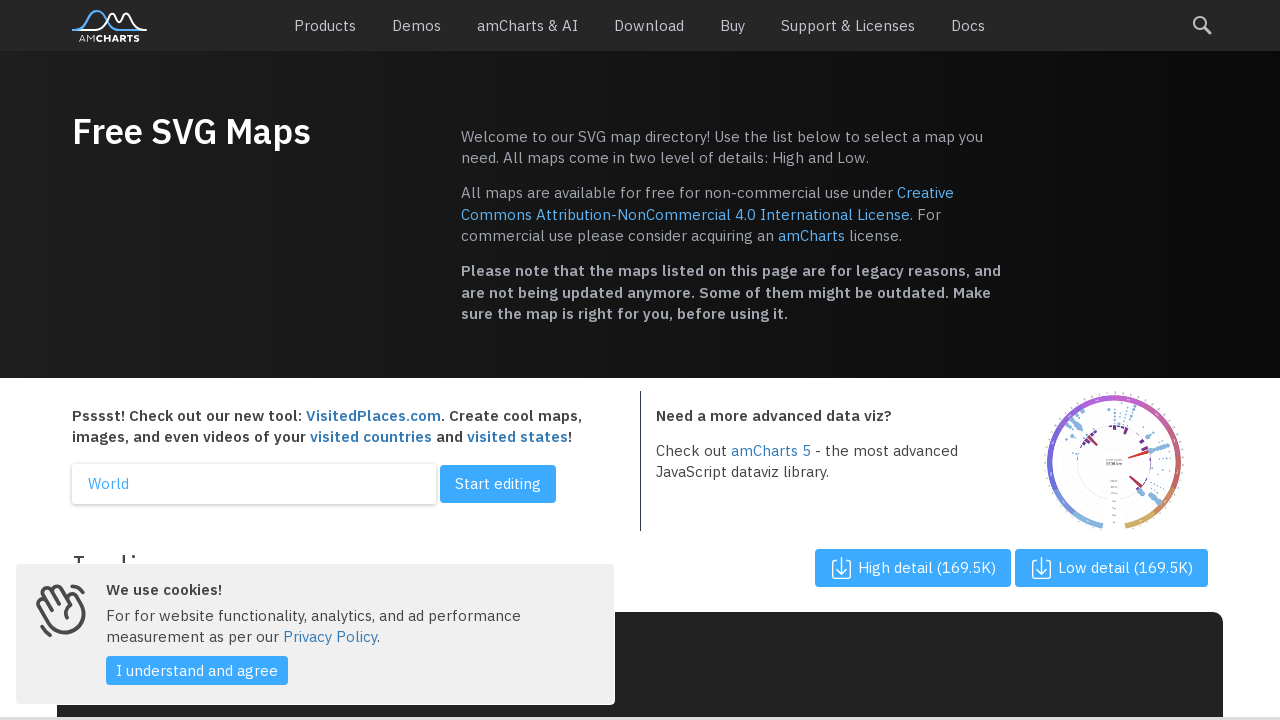

Retrieved all state path elements from SVG map
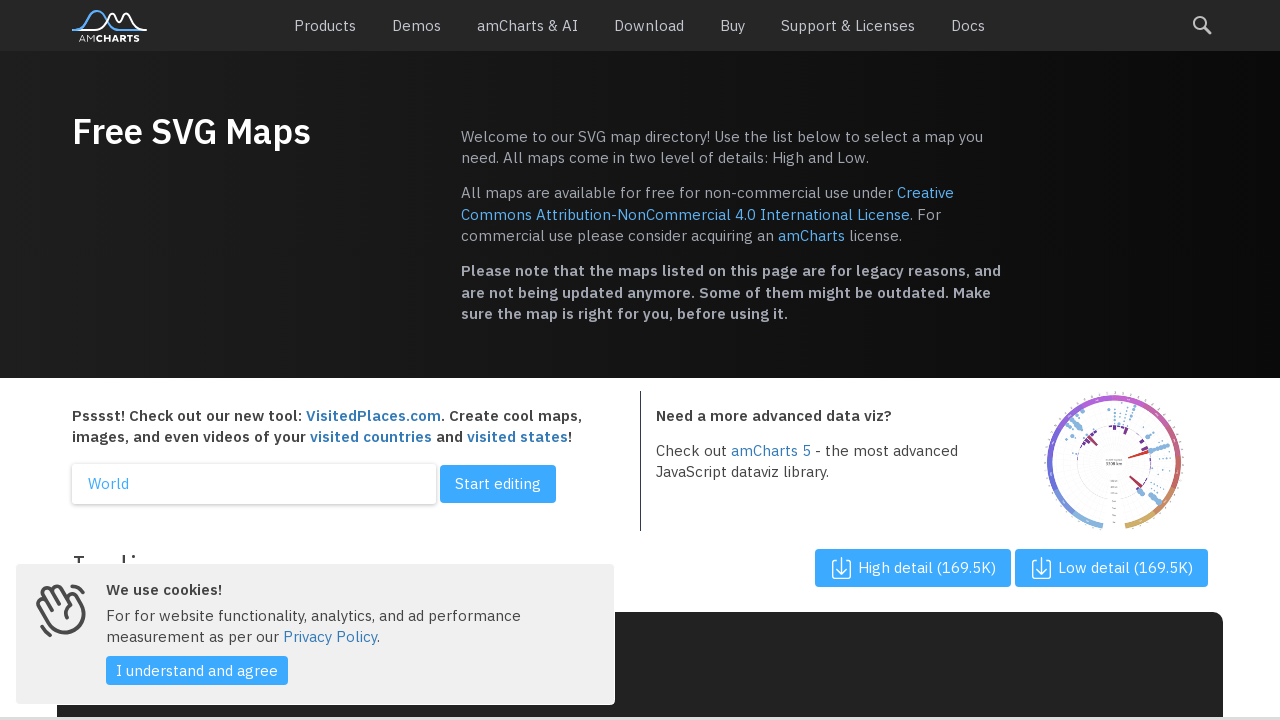

Retrieved aria-label attribute: None
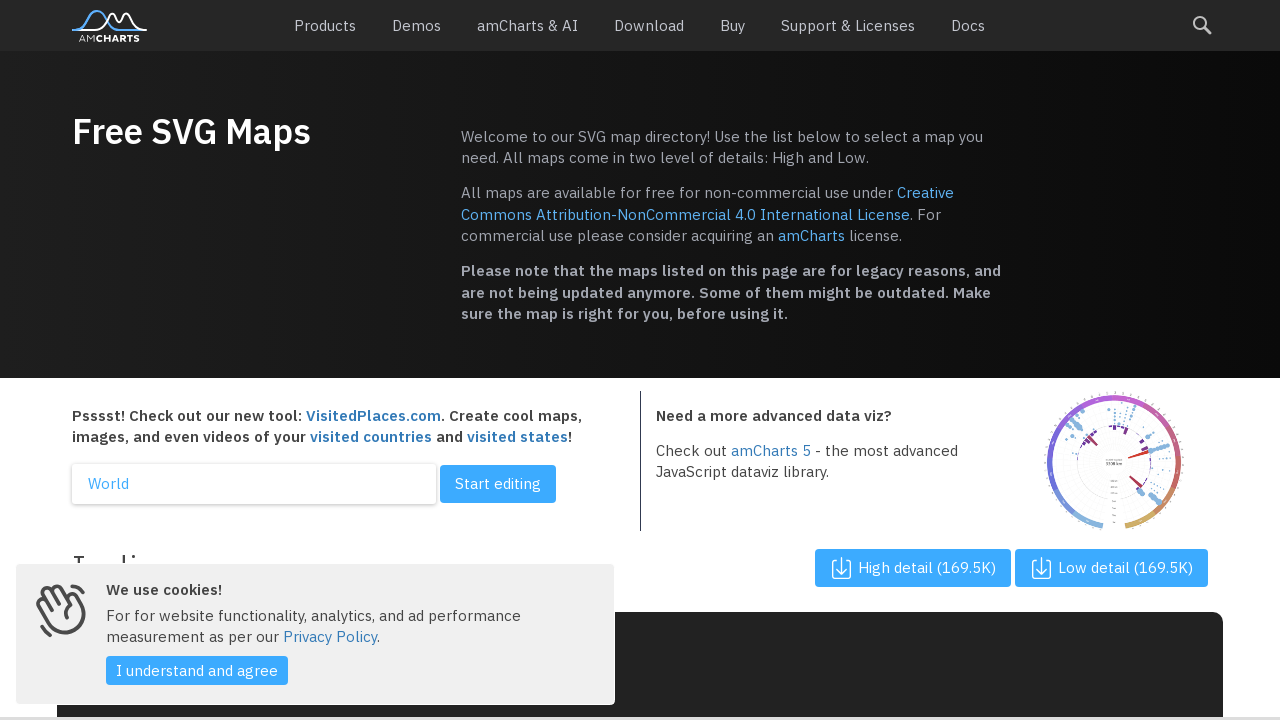

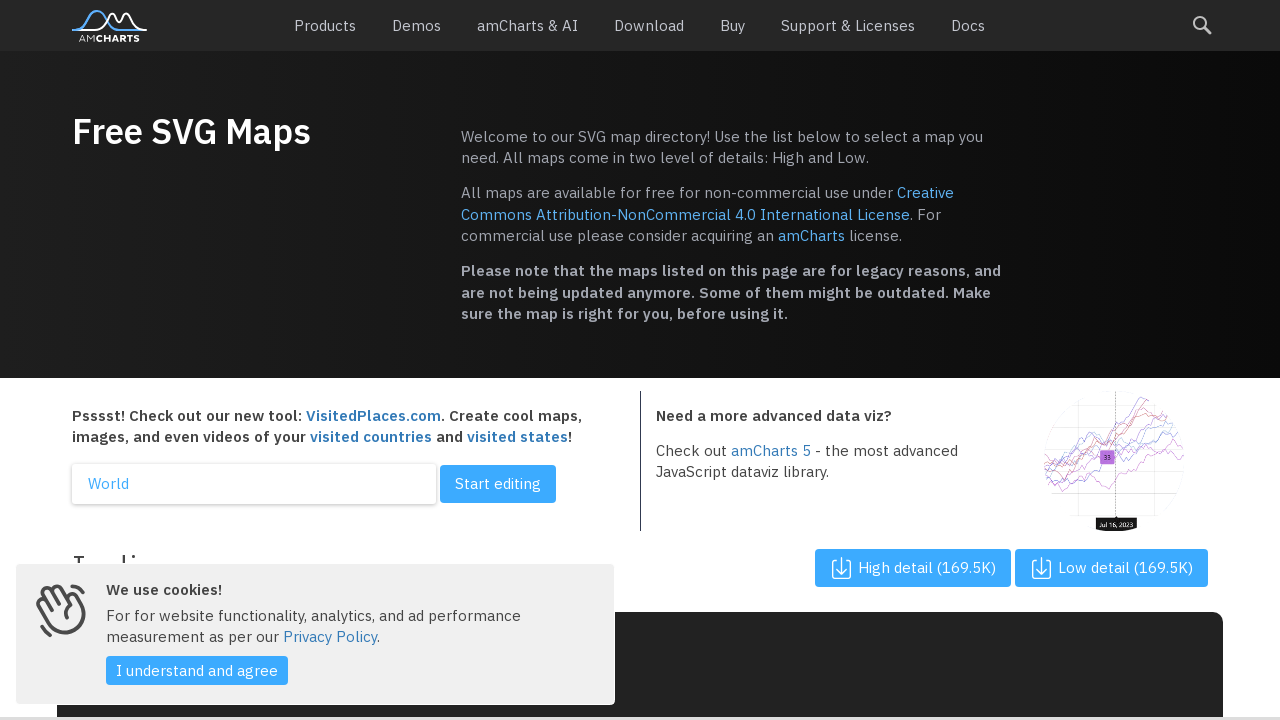